Opens the appointment modal, enters an invalid phone format, and submits the form to test validation behavior.

Starting URL: https://test-a-pet.vercel.app/

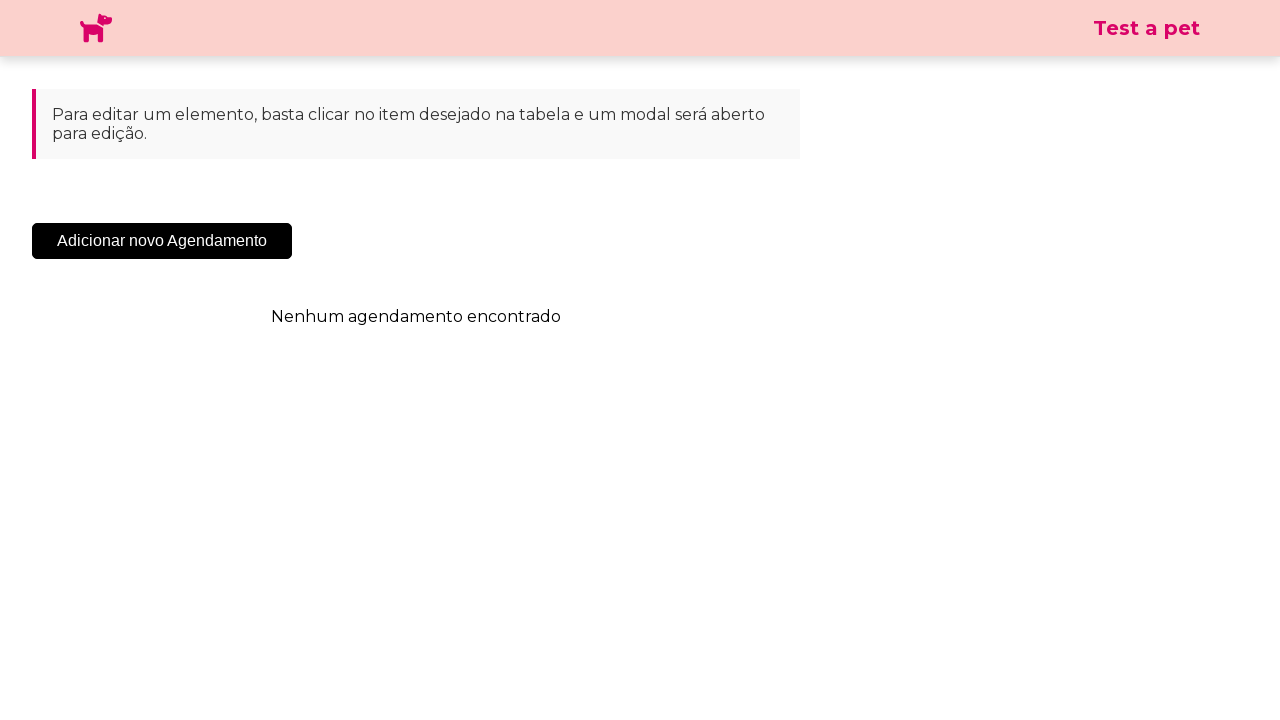

Clicked 'Add New Appointment' button at (162, 241) on .sc-cHqXqK.kZzwzX
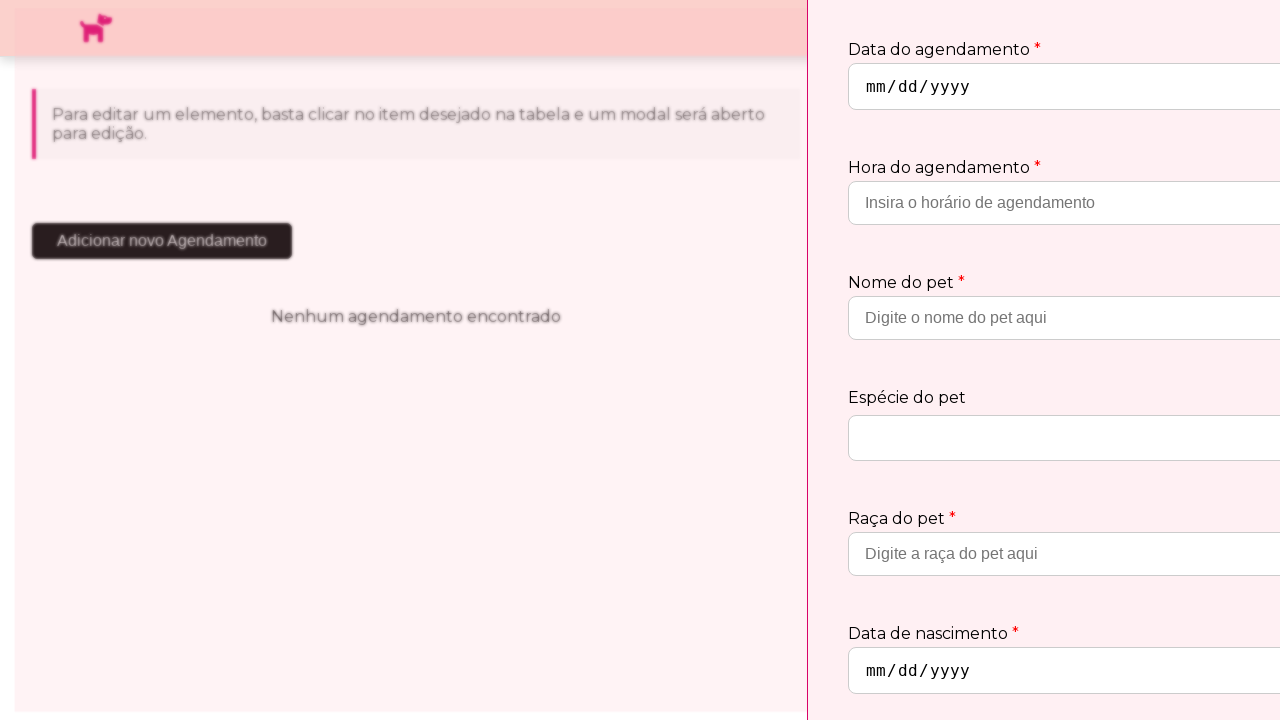

Appointment modal appeared and loaded
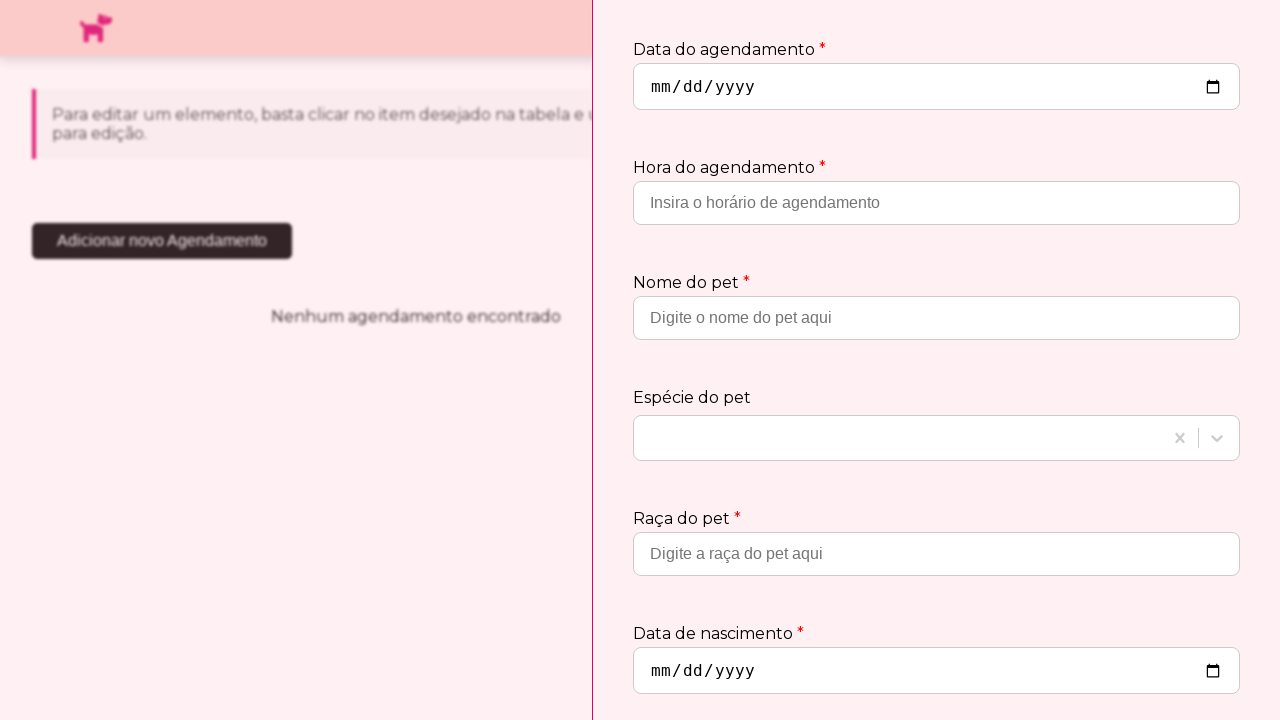

Filled phone field with invalid format '1234-ABCD' on input[placeholder='Insira o telefone de contato']
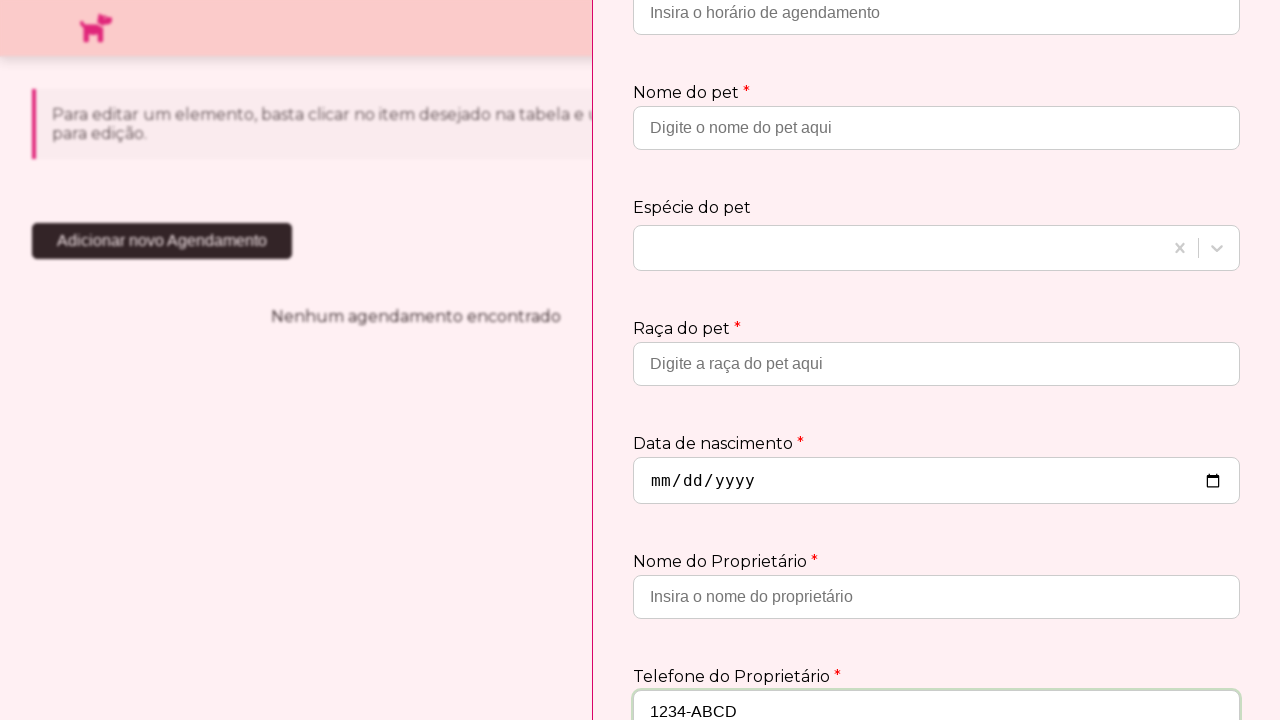

Clicked submit button to test validation at (1181, 662) on .sc-jtQUzJ.jTycSN
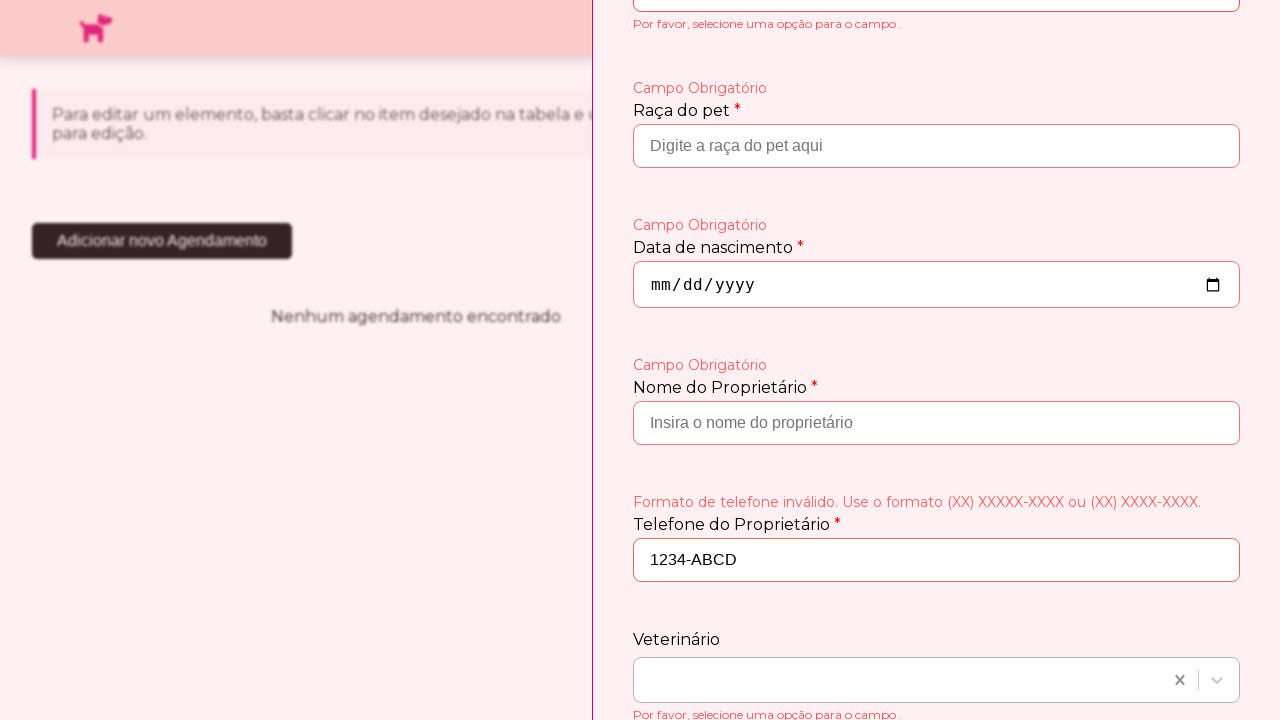

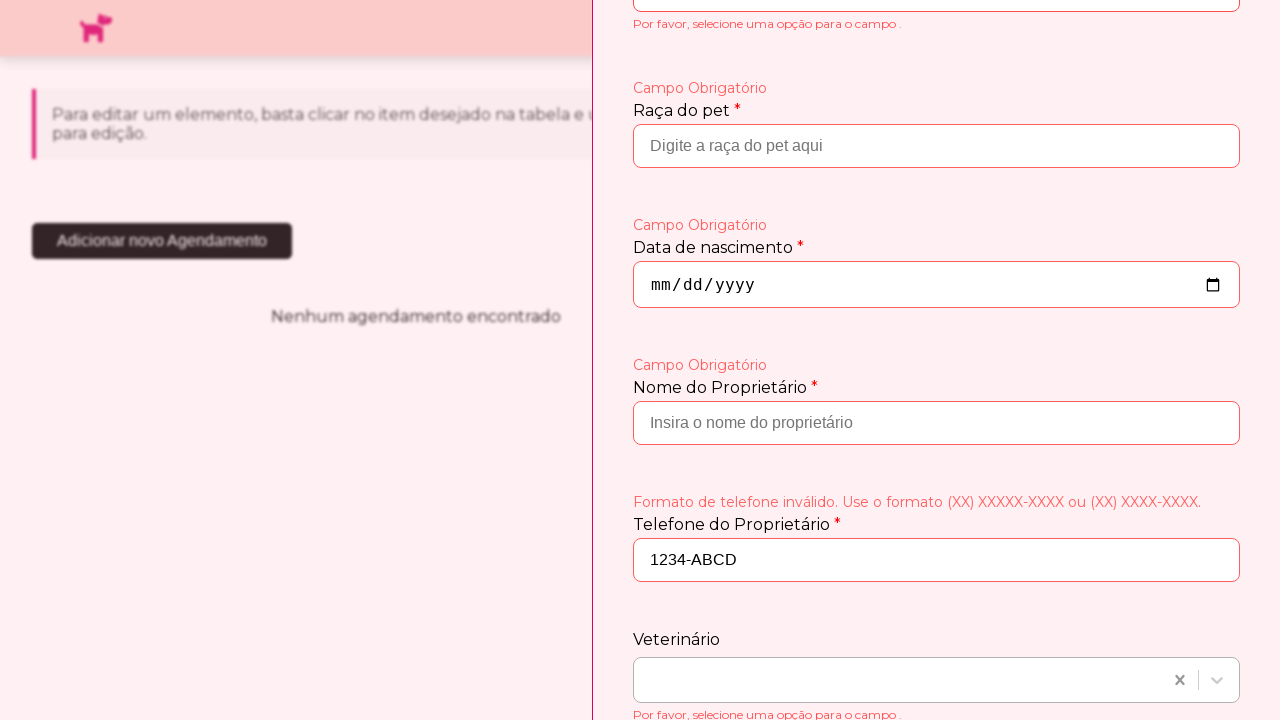